Tests dropdown selection functionality by selecting a birth year (2000), month (January), and day (10) from respective dropdown menus

Starting URL: https://testcenter.techproeducation.com/index.php?page=dropdown

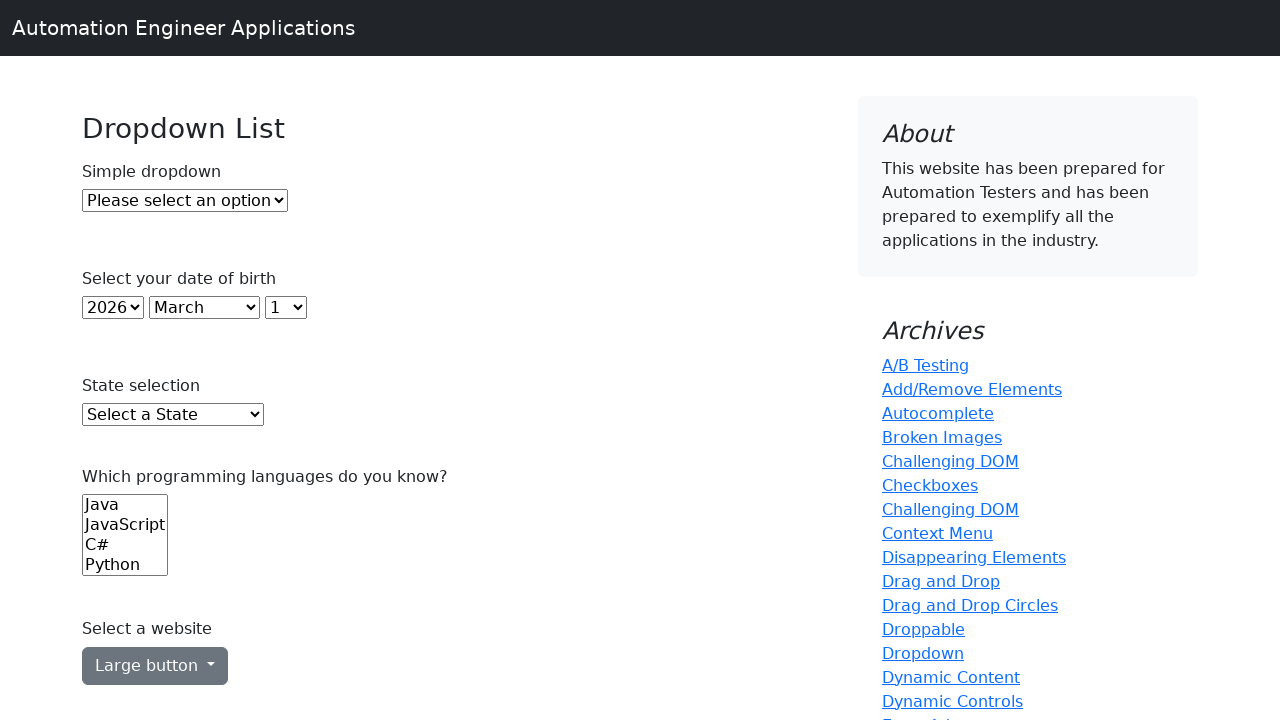

Selected year 2000 from year dropdown by index 22 on select#year
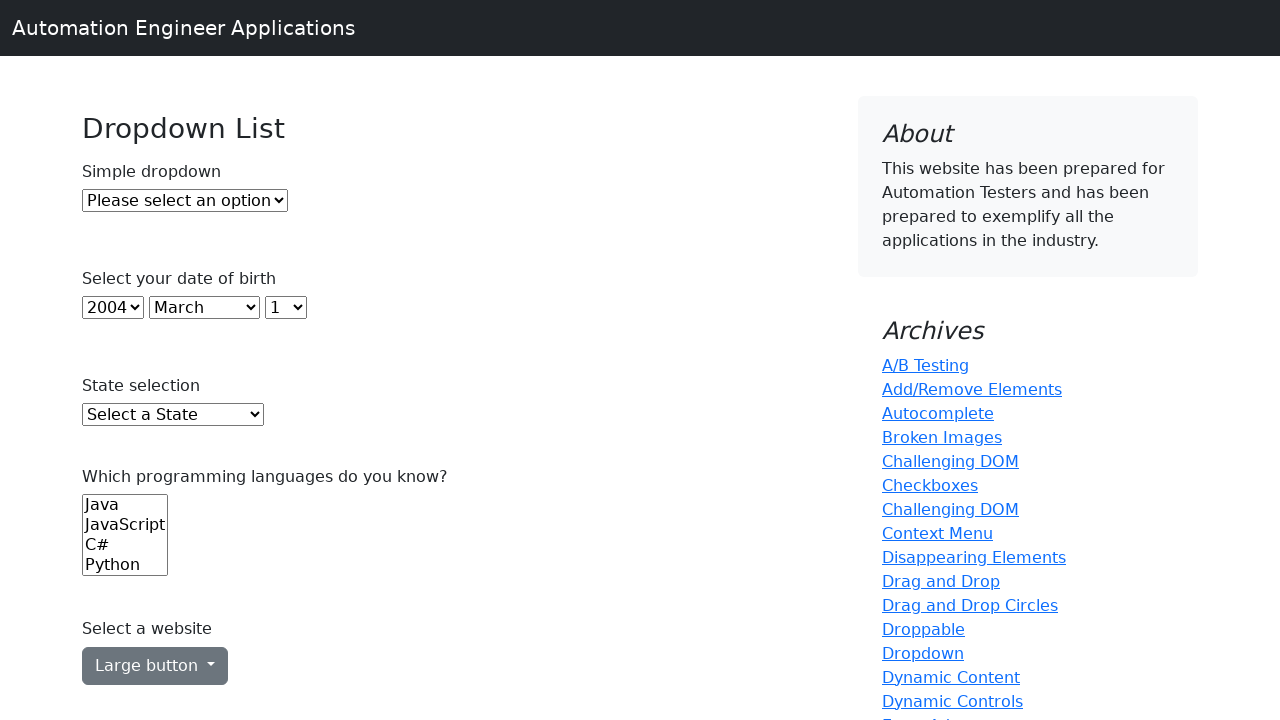

Selected January from month dropdown on select#month
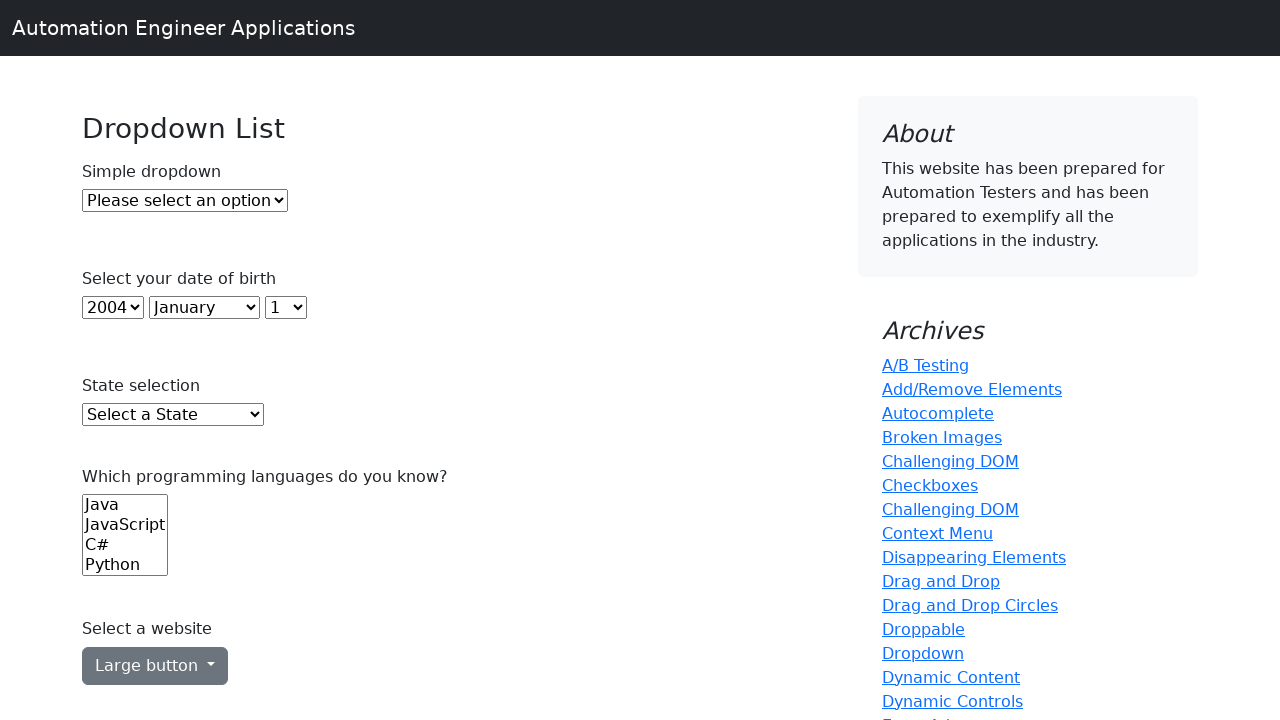

Selected day 10 from day dropdown on select#day
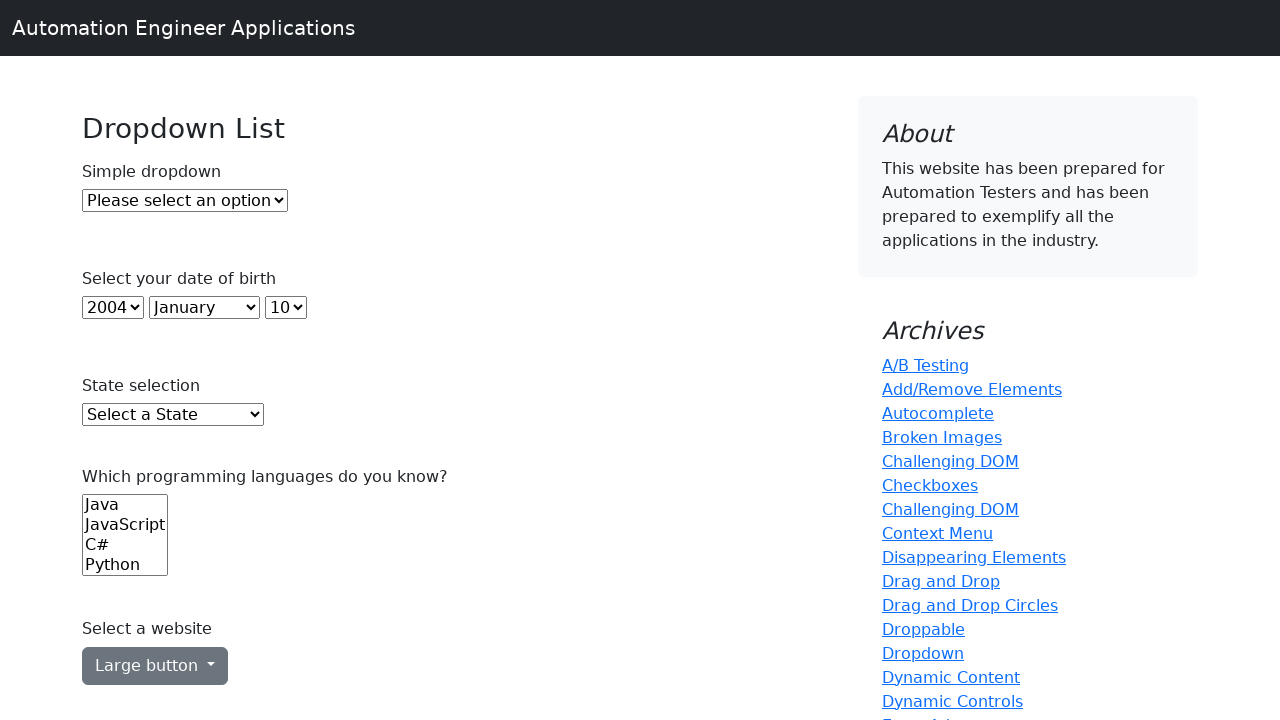

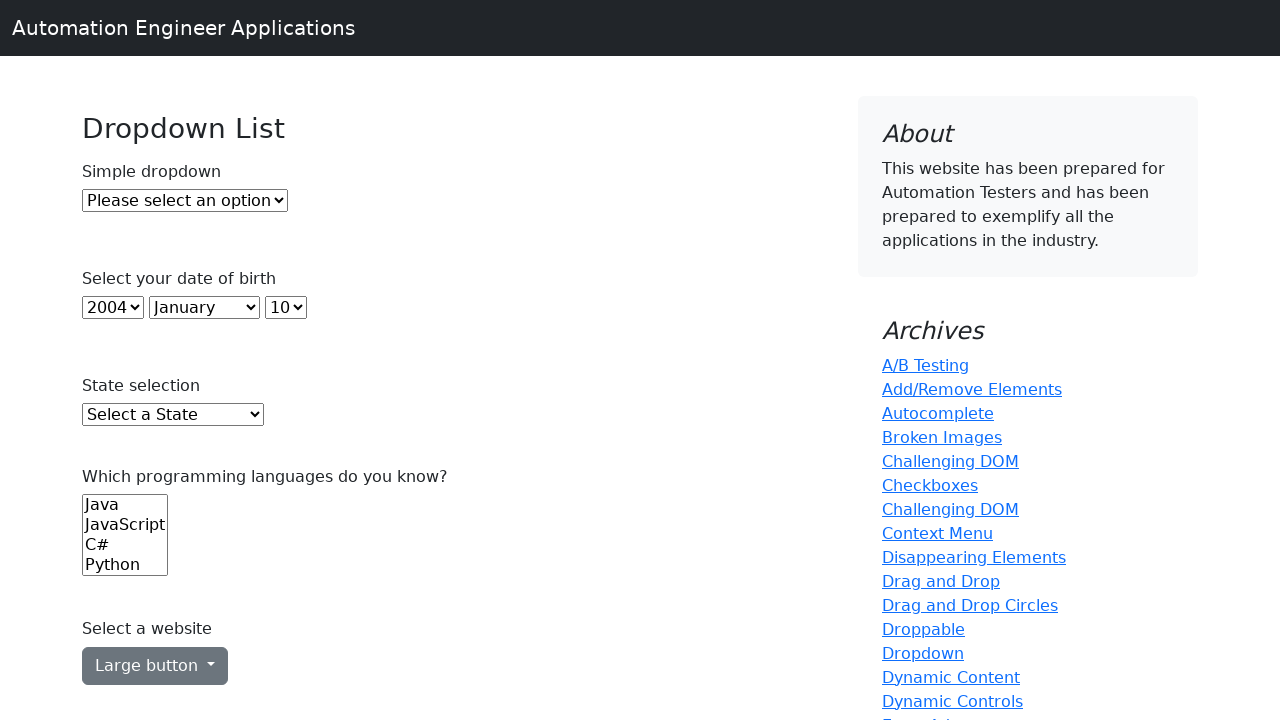